Tests form submission by clicking a dynamically calculated link text, then filling out a form with first name, last name, city, and country fields before submitting

Starting URL: http://suninjuly.github.io/find_link_text

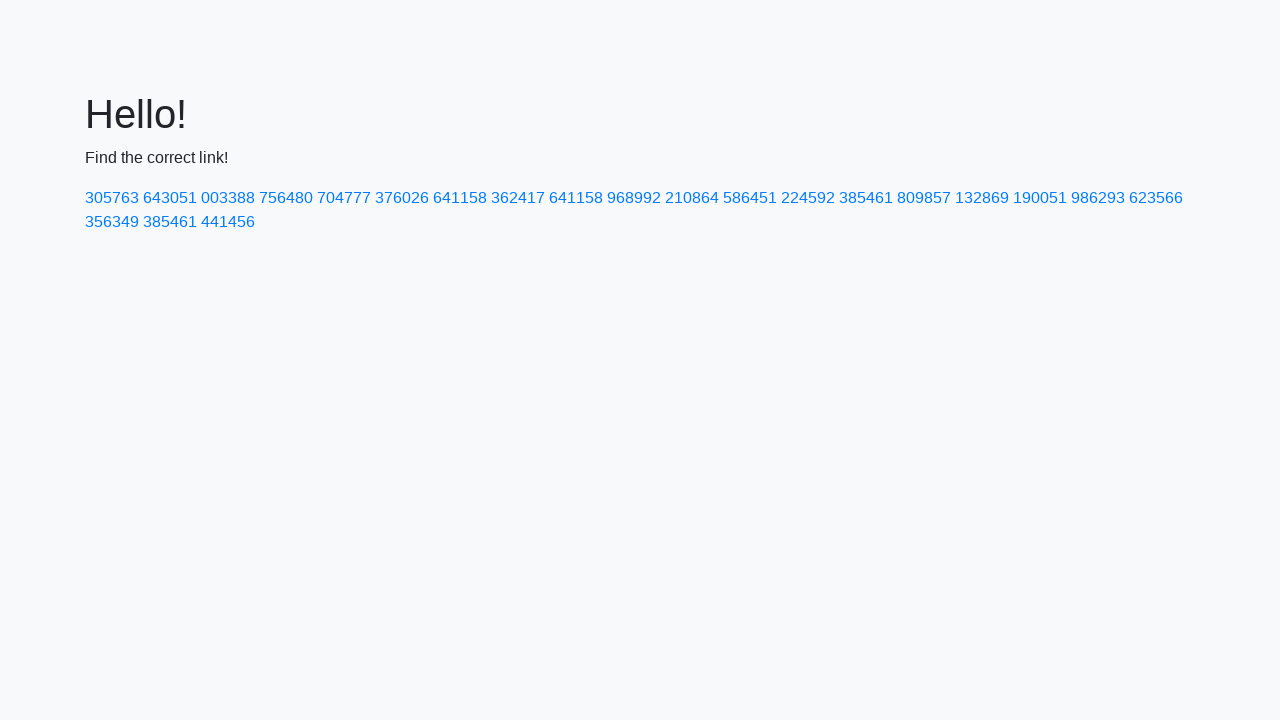

Clicked dynamically calculated link with text '224592' at (808, 198) on text=224592
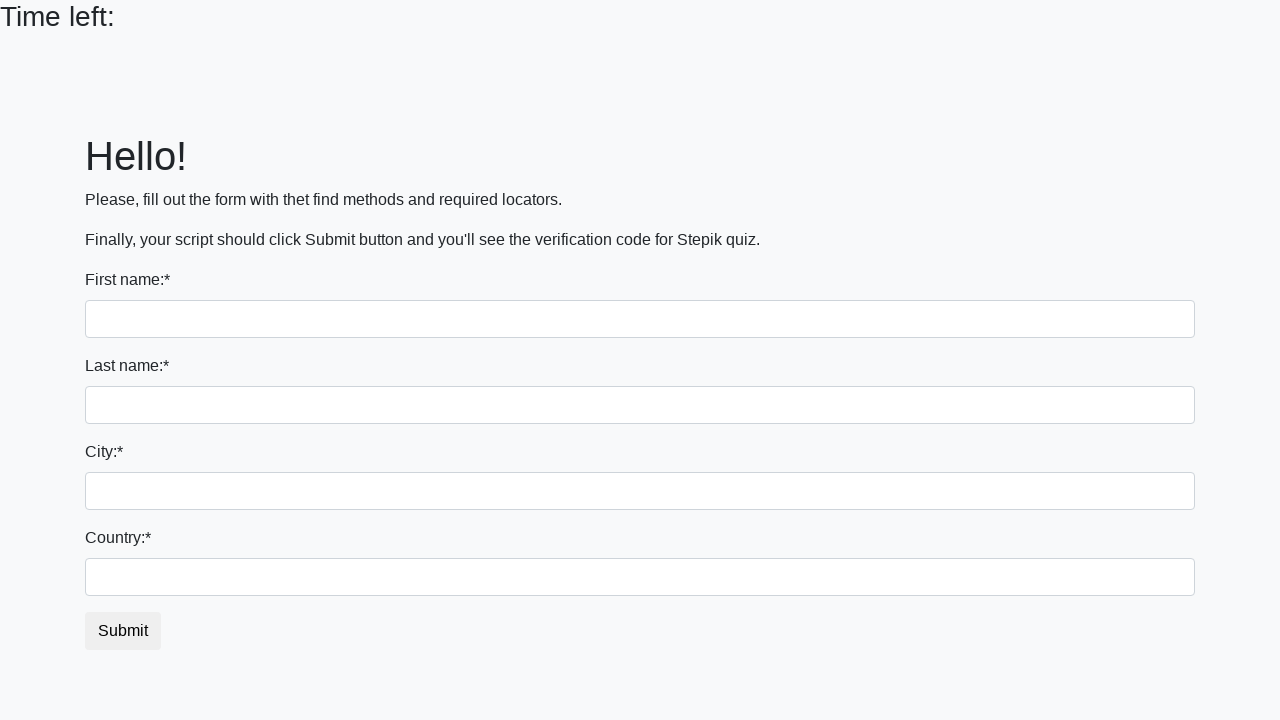

Filled first name field with 'Ivan' on input >> nth=0
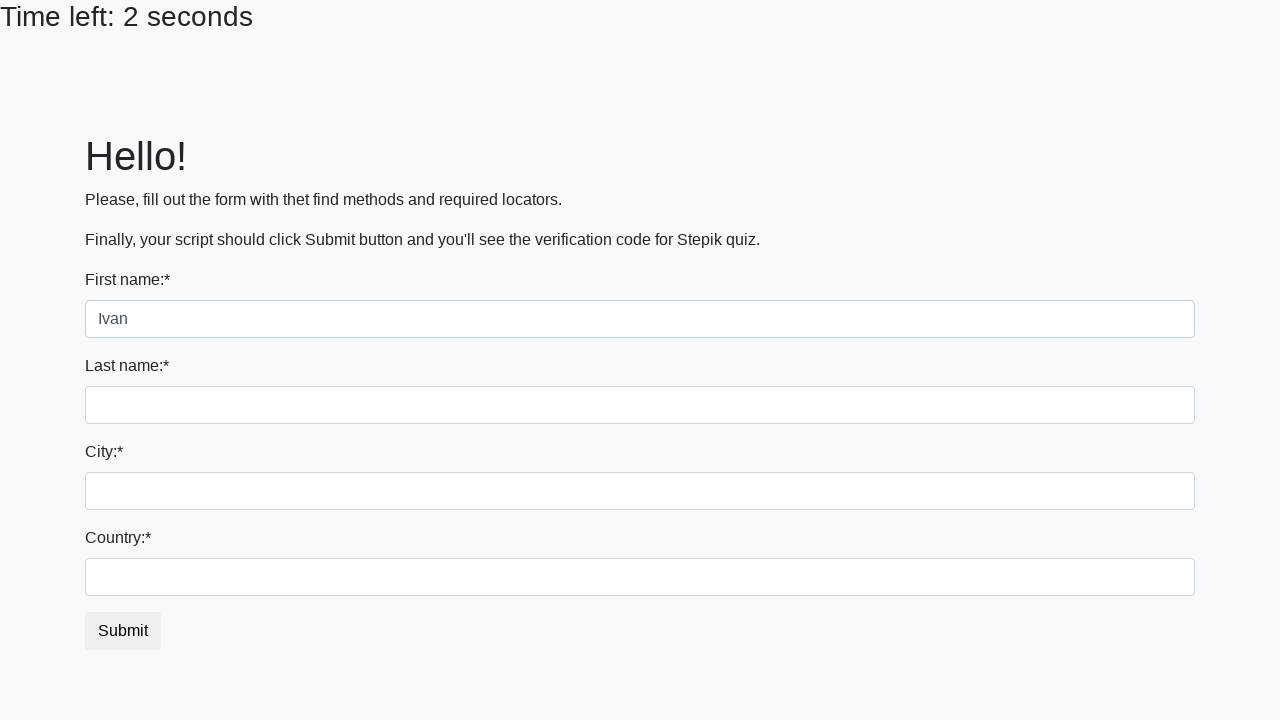

Filled last name field with 'Petrov' on input[name='last_name']
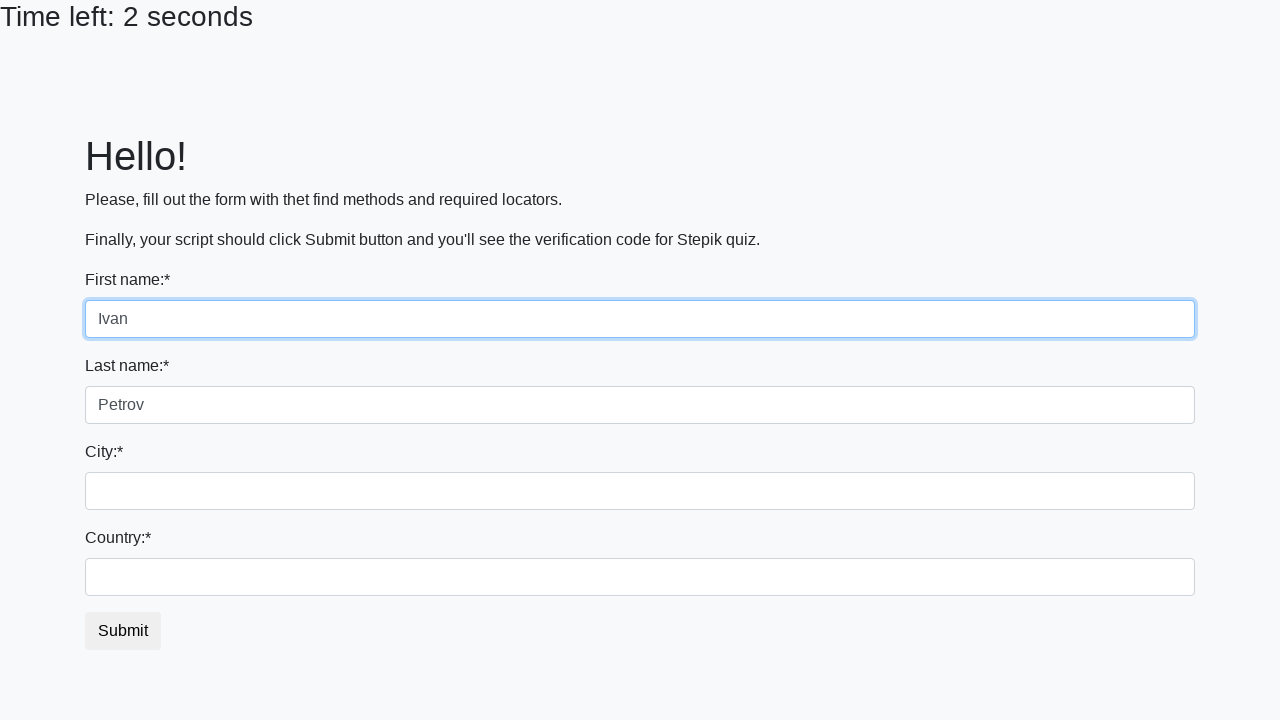

Filled city field with 'Smolensk' on .city
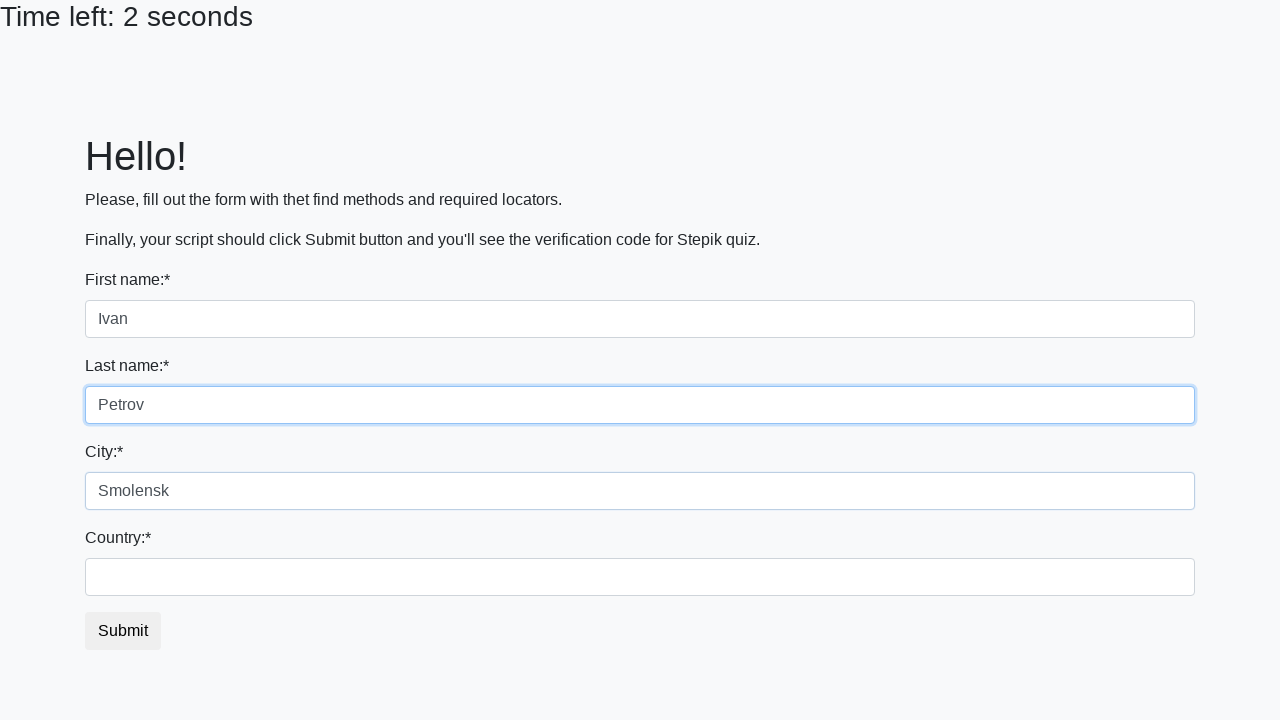

Filled country field with 'Russia' on #country
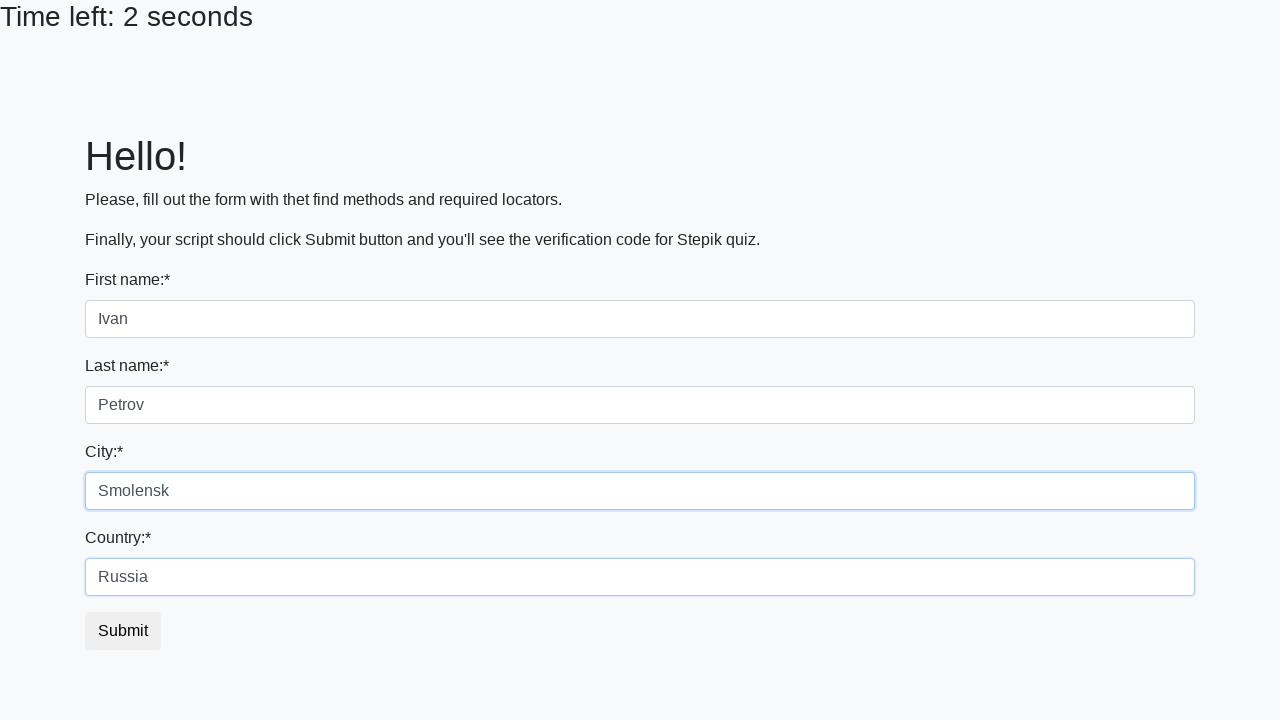

Clicked submit button to submit form at (123, 631) on button.btn
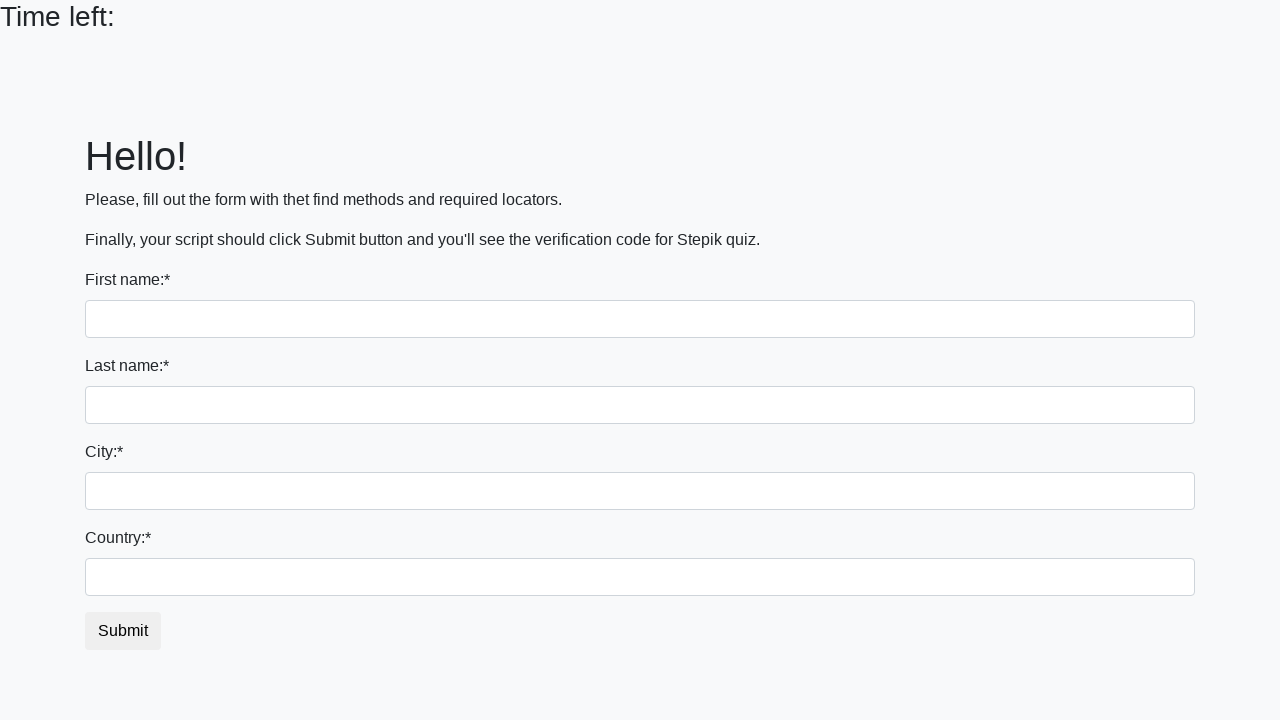

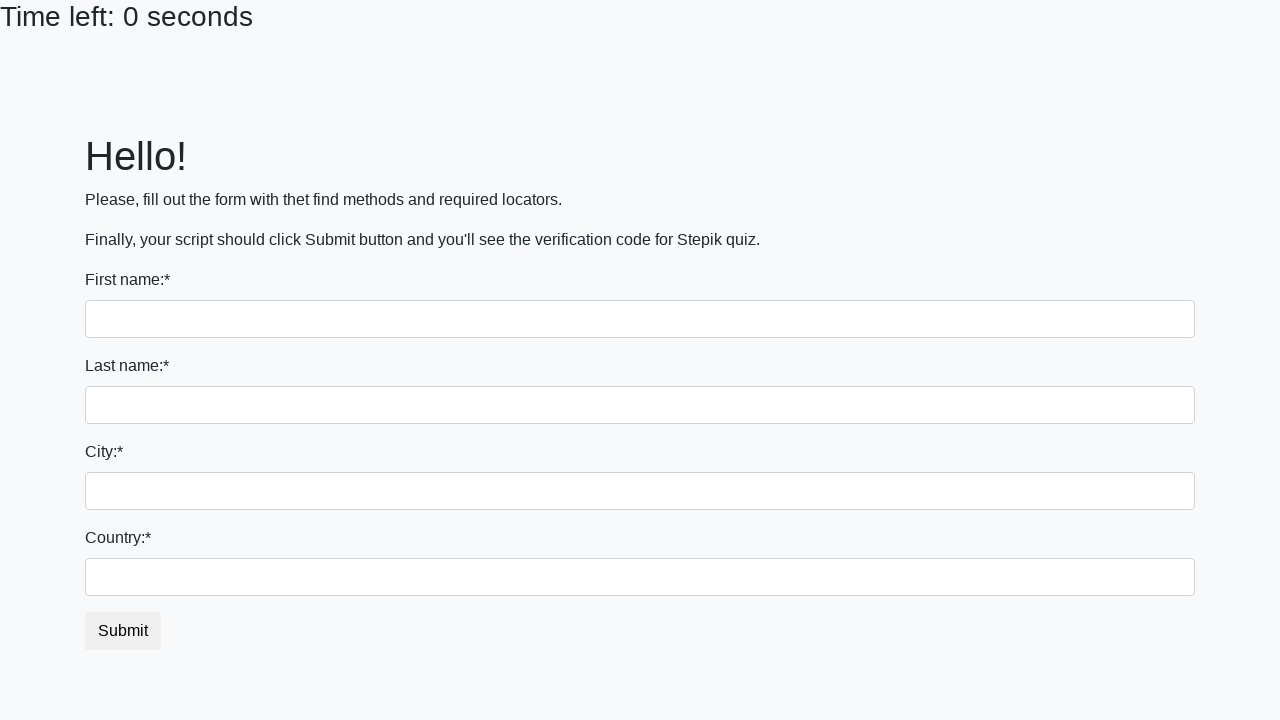